Navigates to Coursera search results page for a specific course query and verifies that course listings are displayed

Starting URL: https://www.coursera.org/search?query=Direction%20de%20l%27entreprise%20Ressources%20humaines%20Pr%C3%A9venir%20et%20faire%20face%20aux%20agissements%20sexistes%20et%20au%20harc%C3%A8lement%20sexuel%20au%20travail

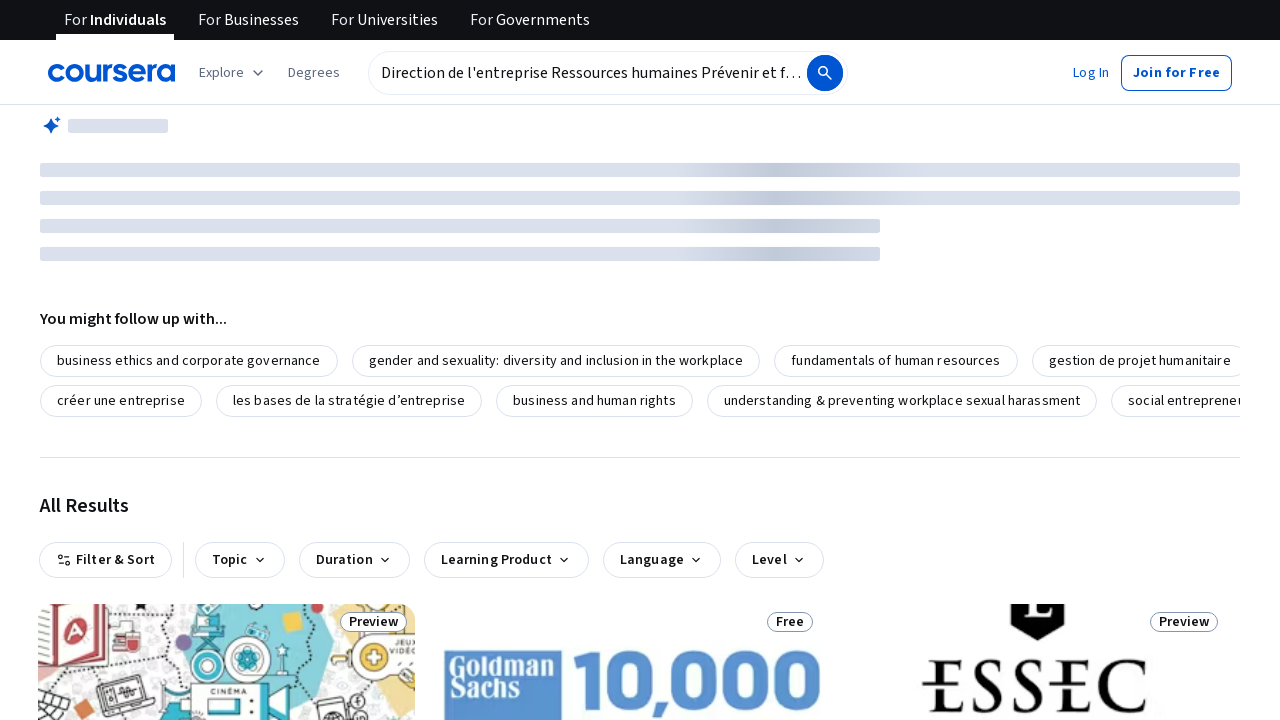

Waited for page to reach network idle state
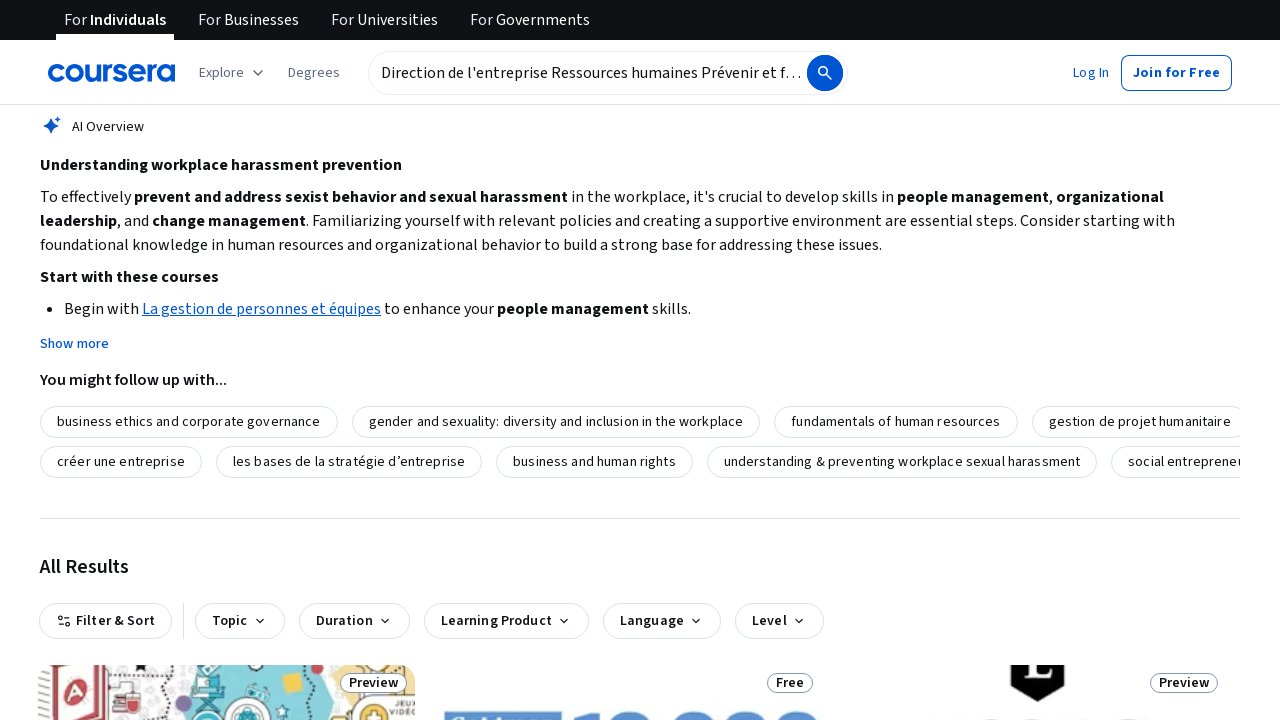

Course listing items appeared on search results page
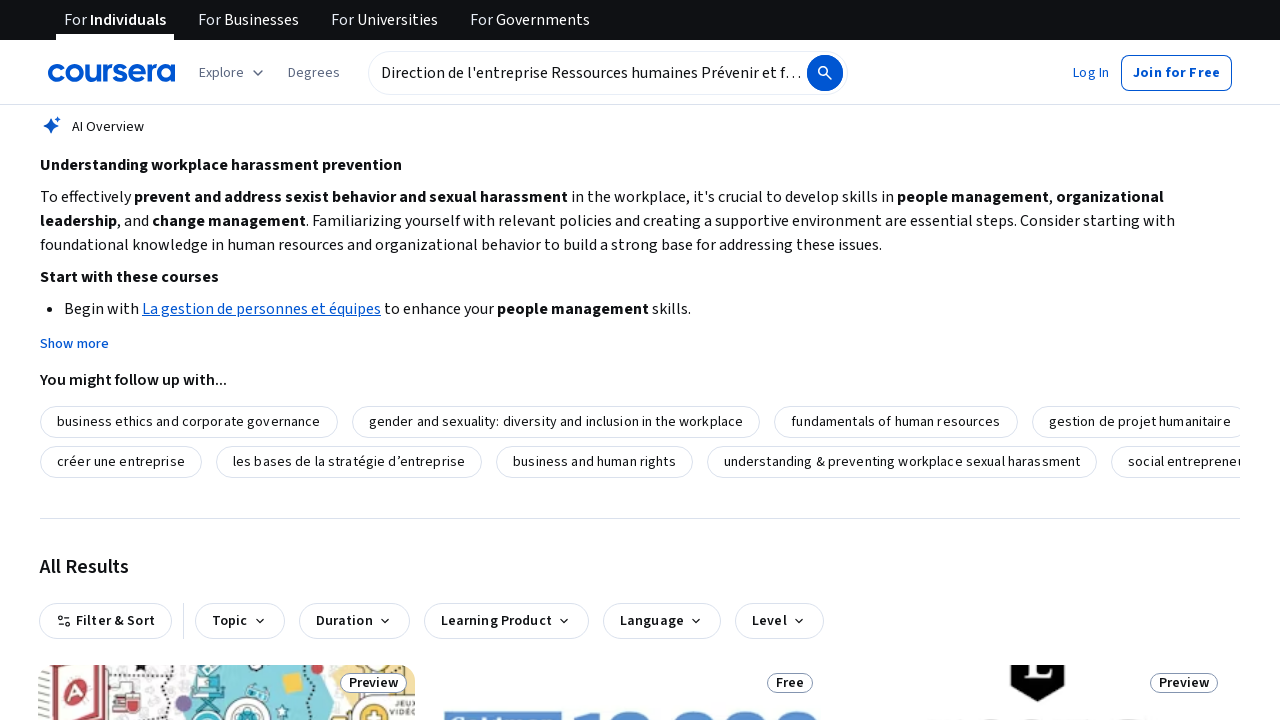

Course card titles are visible on the search results page
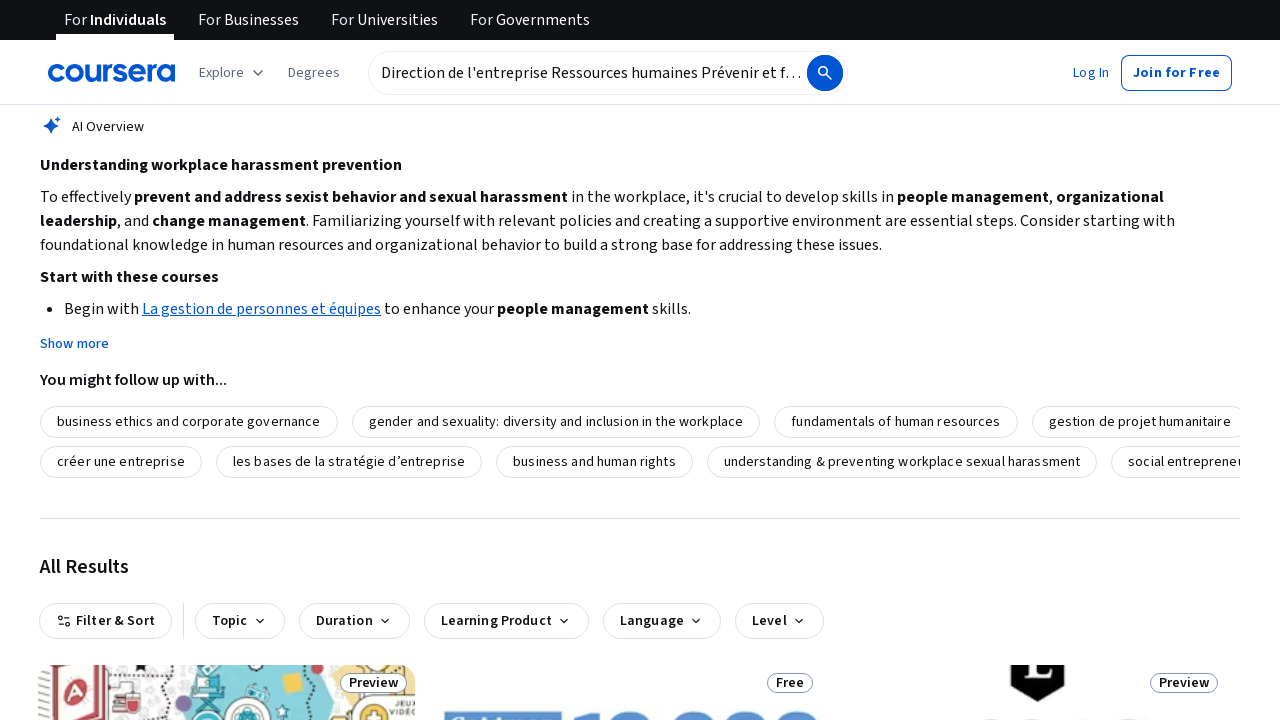

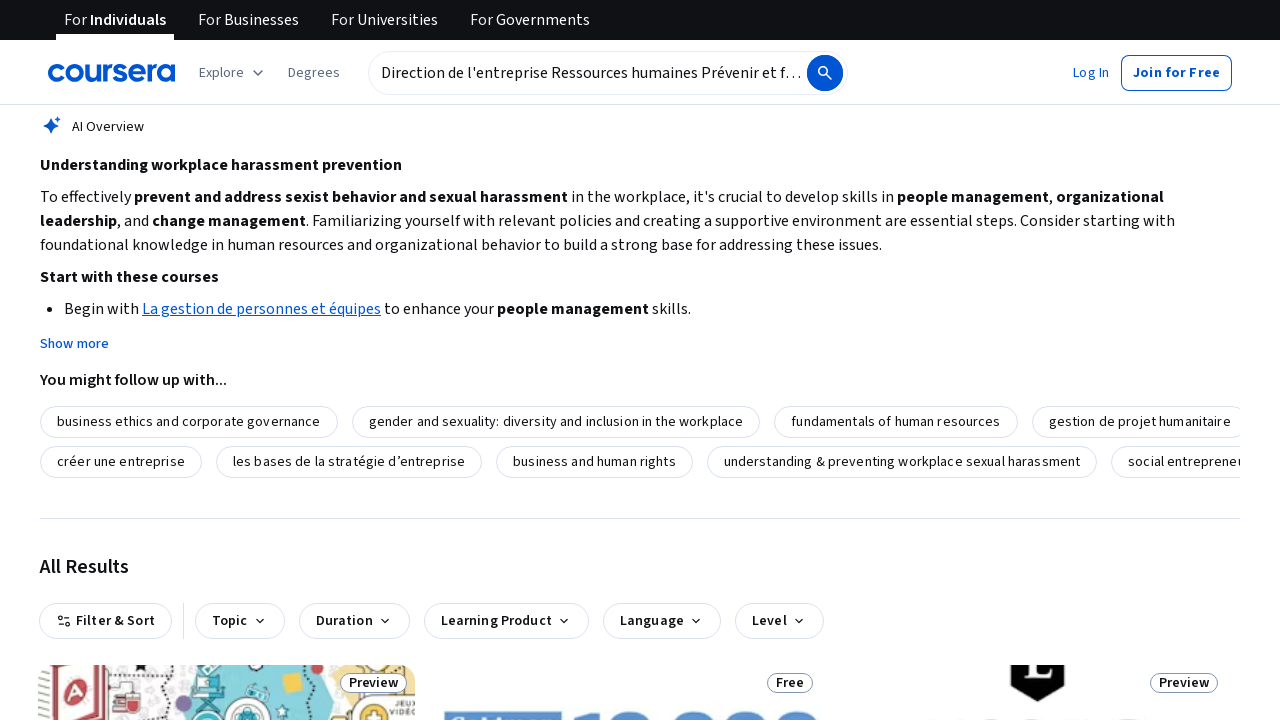